Navigates to Flipkart homepage and waits for the page to load

Starting URL: https://www.flipkart.com/

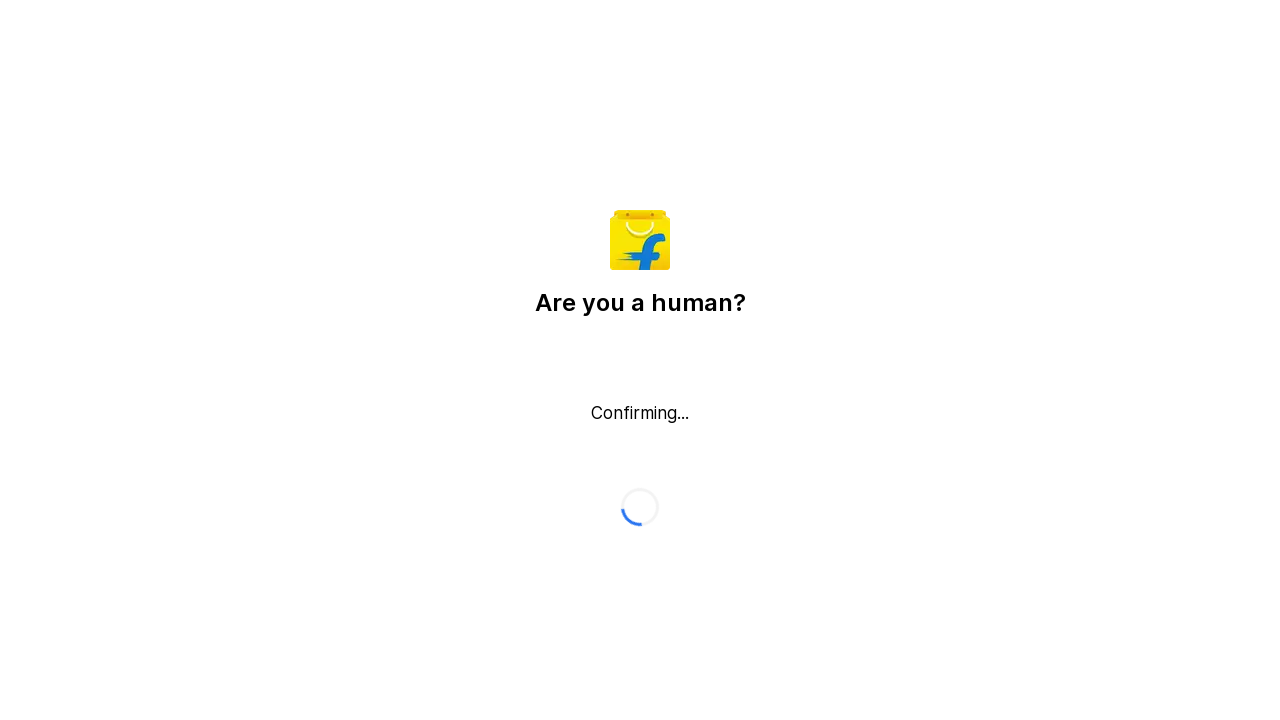

Navigated to Flipkart homepage and waited for DOM content to load
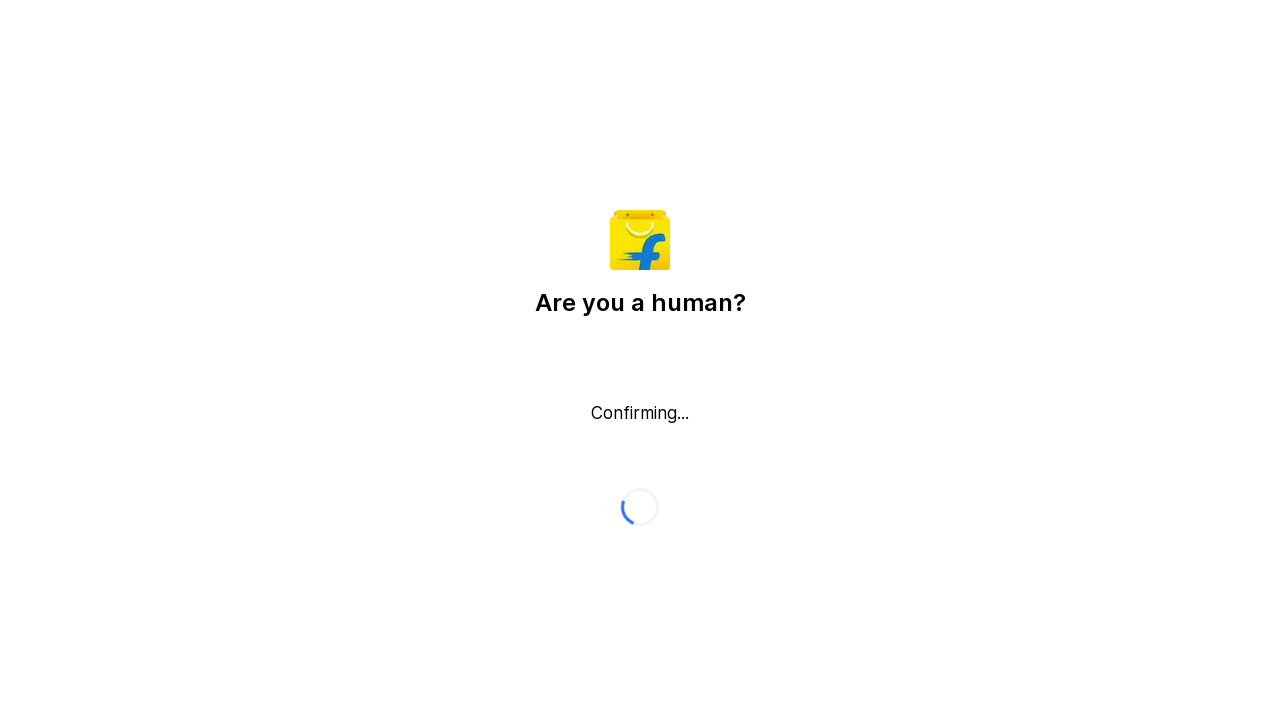

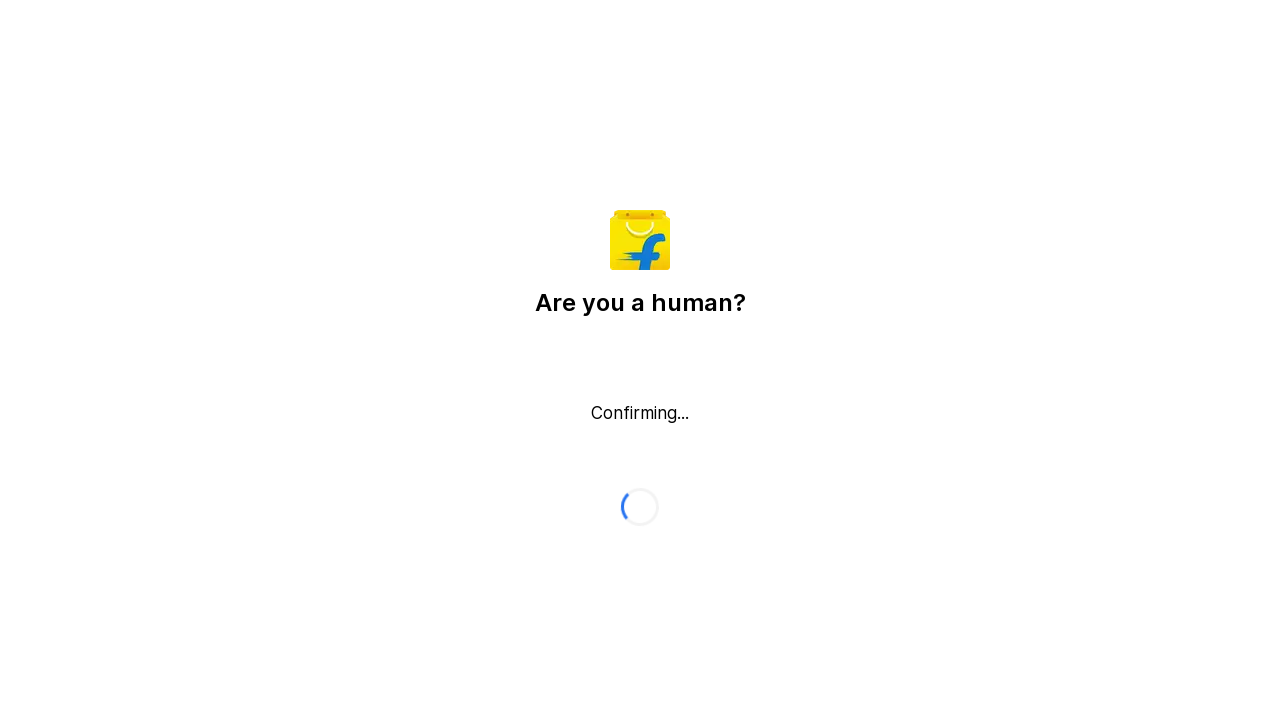